Navigates to the AGH IET website, clicks on the "Kandydaci" (Candidates) tab, and then clicks the "REKRUTACJA NA AGH" (Recruitment at AGH) button

Starting URL: https://iet.agh.edu.pl/

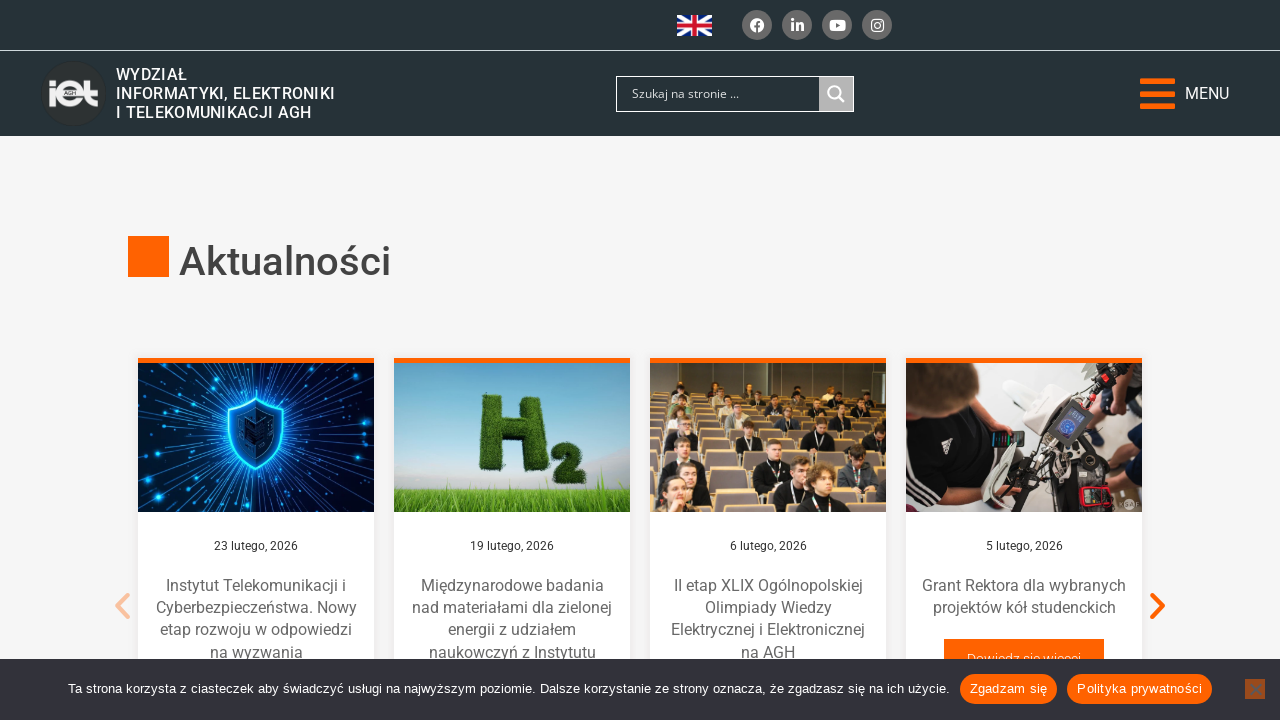

Clicked on the 'Kandydaci' (Candidates) tab at (598, 452) on (//a[@href='https://iet.agh.edu.pl/kandydaci/'])[3]
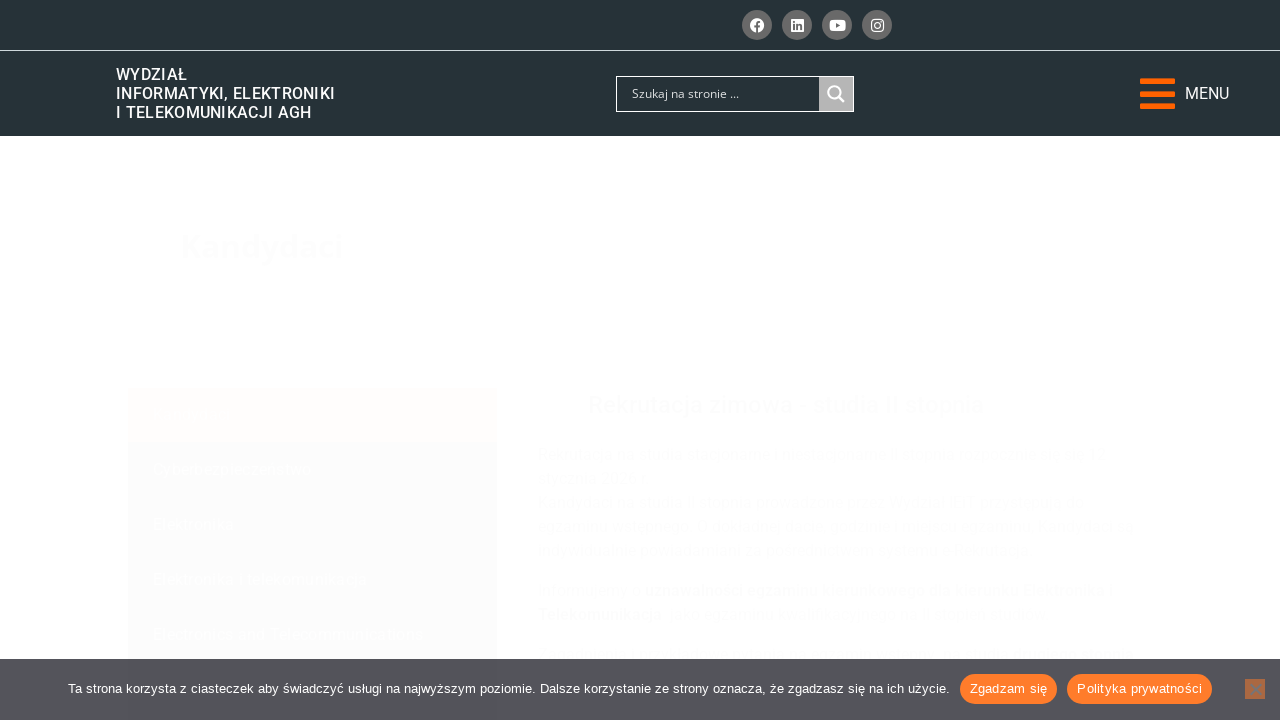

Clicked on the 'REKRUTACJA NA AGH' (Recruitment at AGH) button at (640, 360) on xpath=//span[contains(text(),'REKRUTACJA NA AGH')]
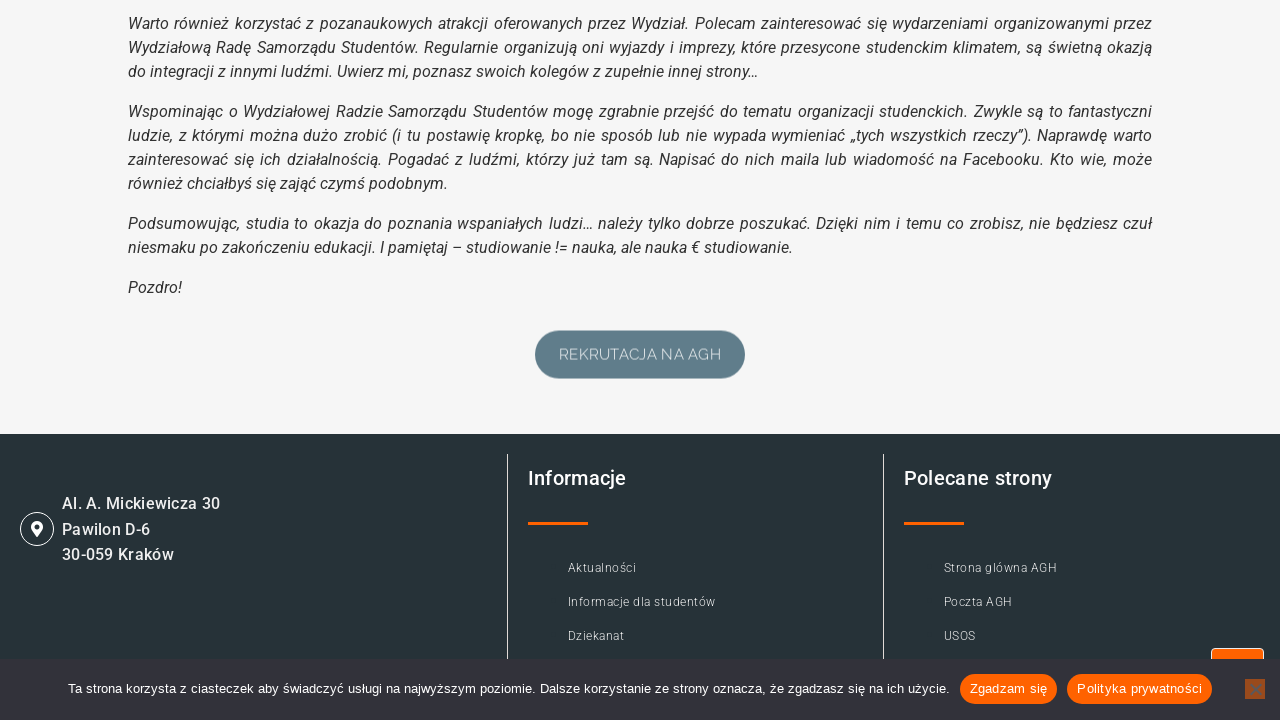

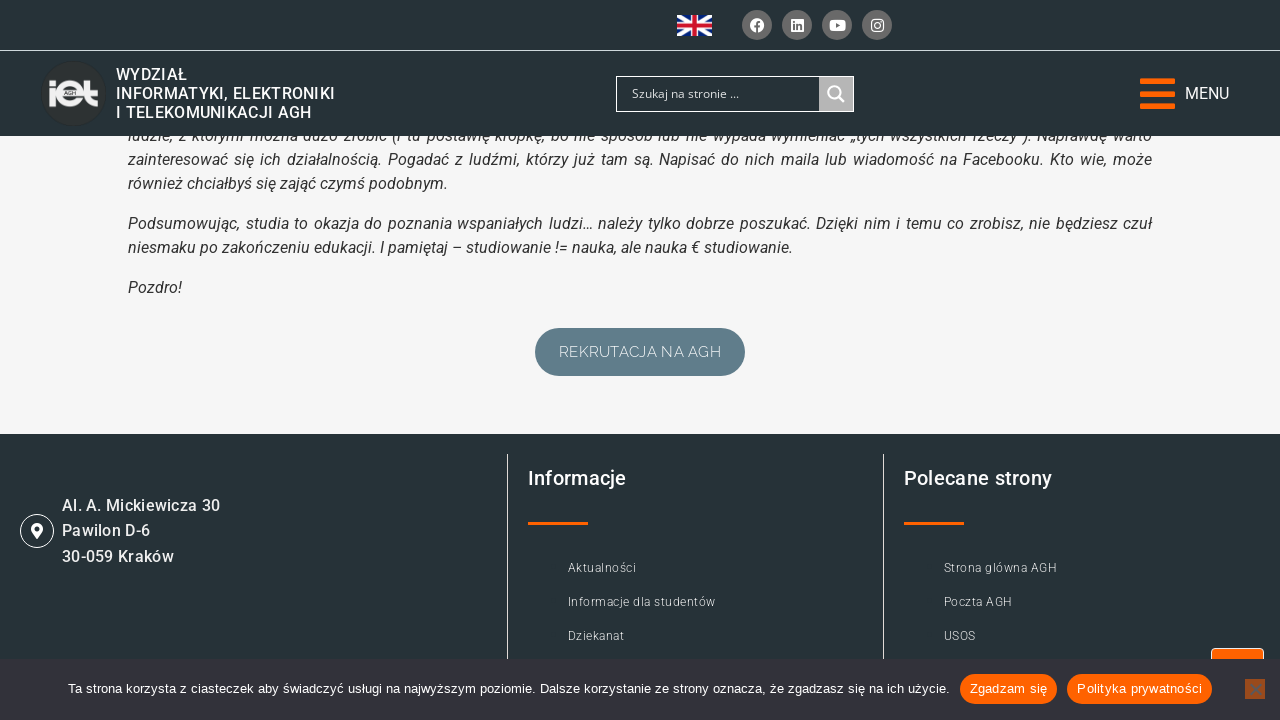